Navigates to local.ch and waits for the page to fully load, verifying the page renders correctly

Starting URL: https://www.local.ch

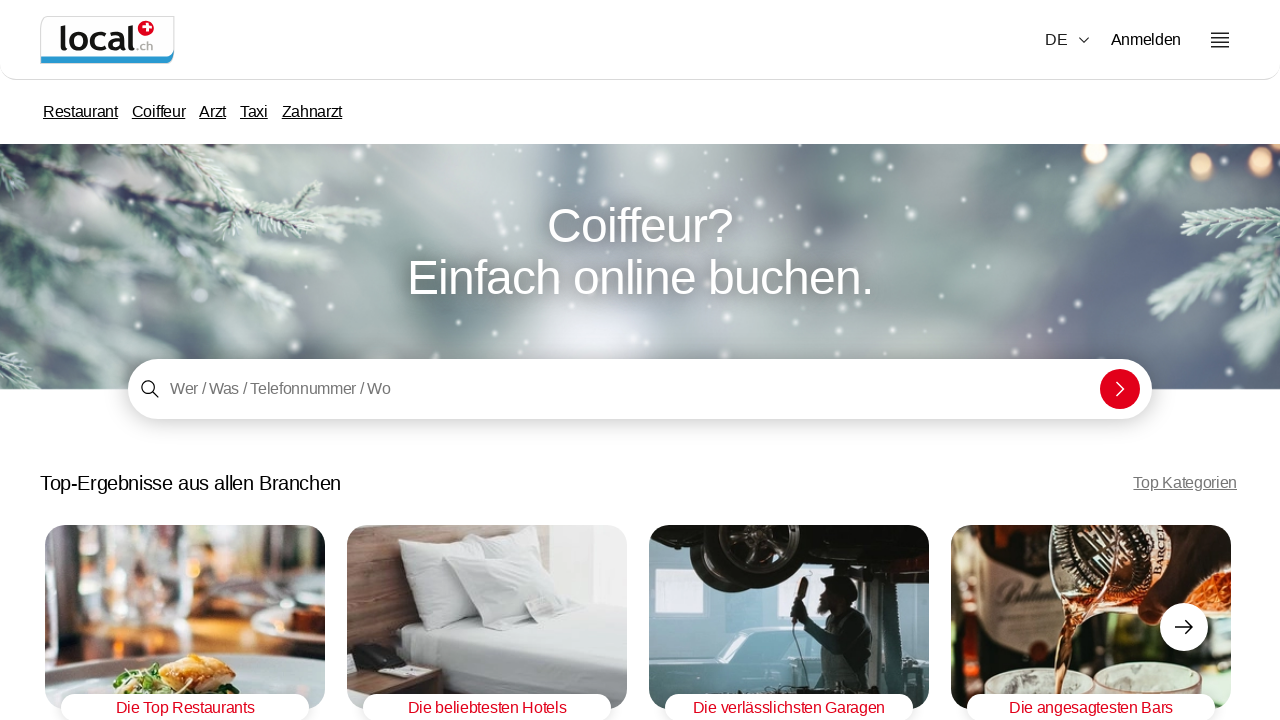

Waited for page to reach network idle state
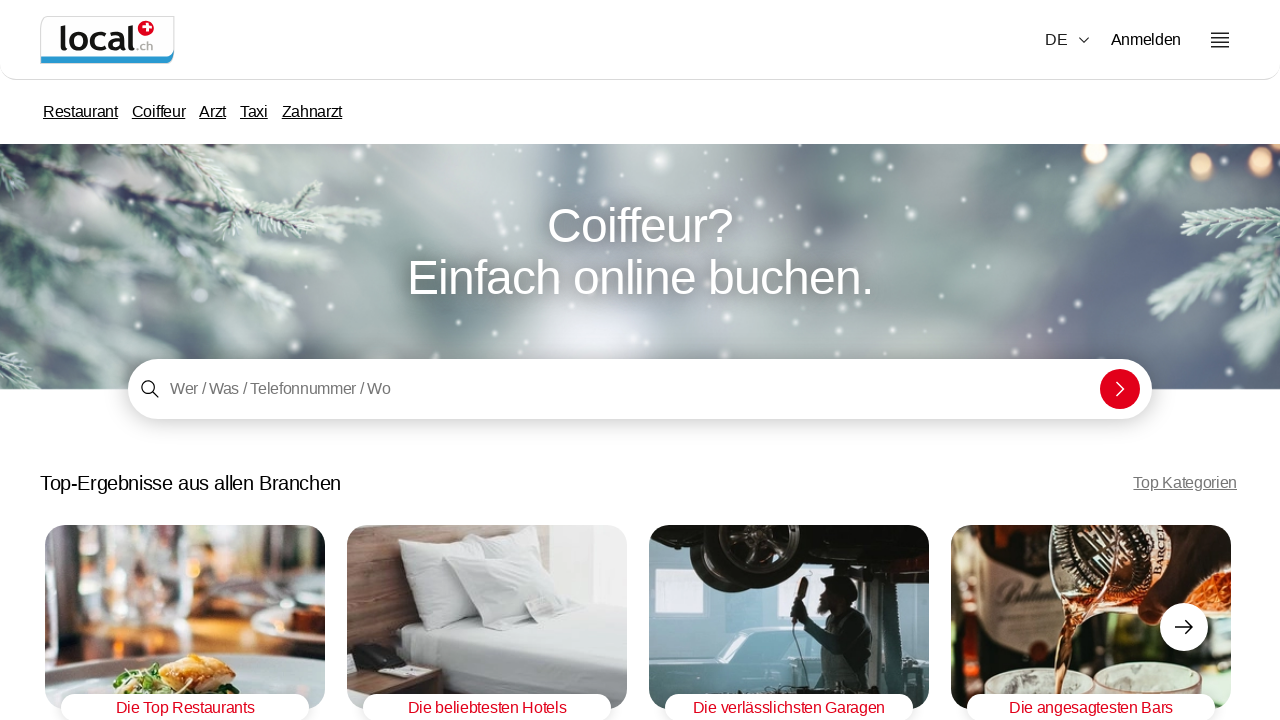

Waited 3 seconds for all images to load
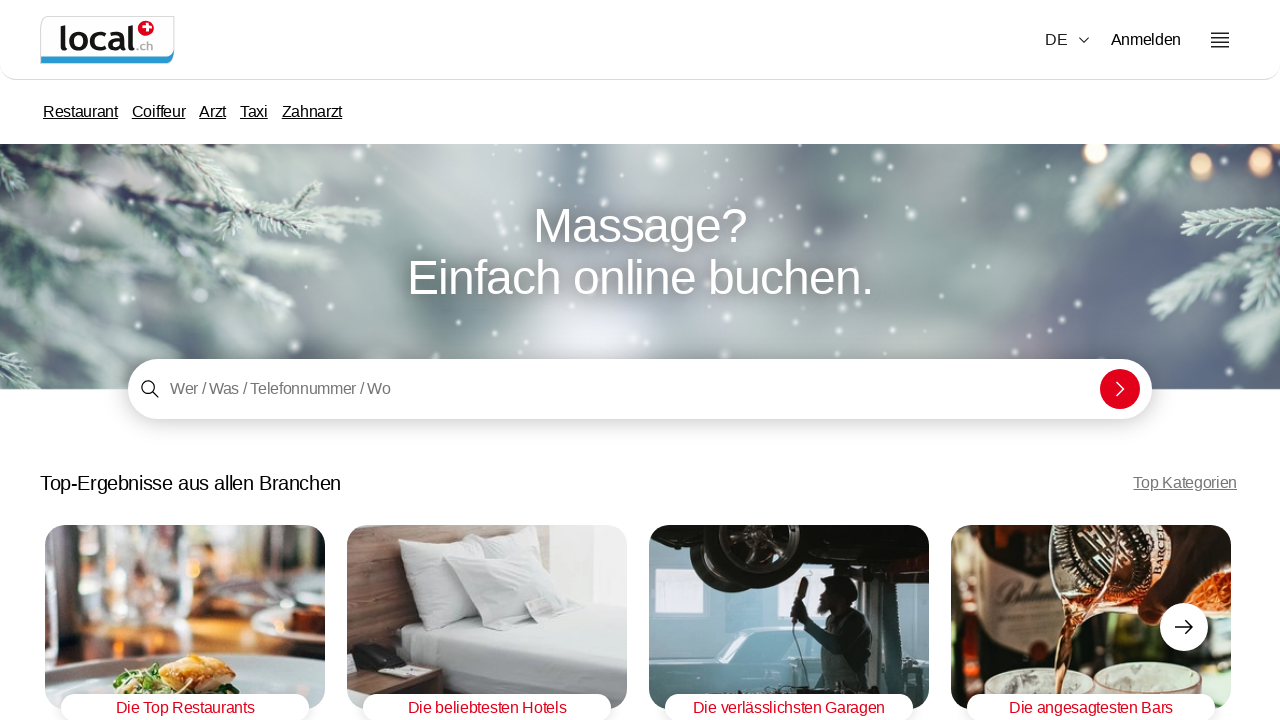

Verified page content is visible - body element found
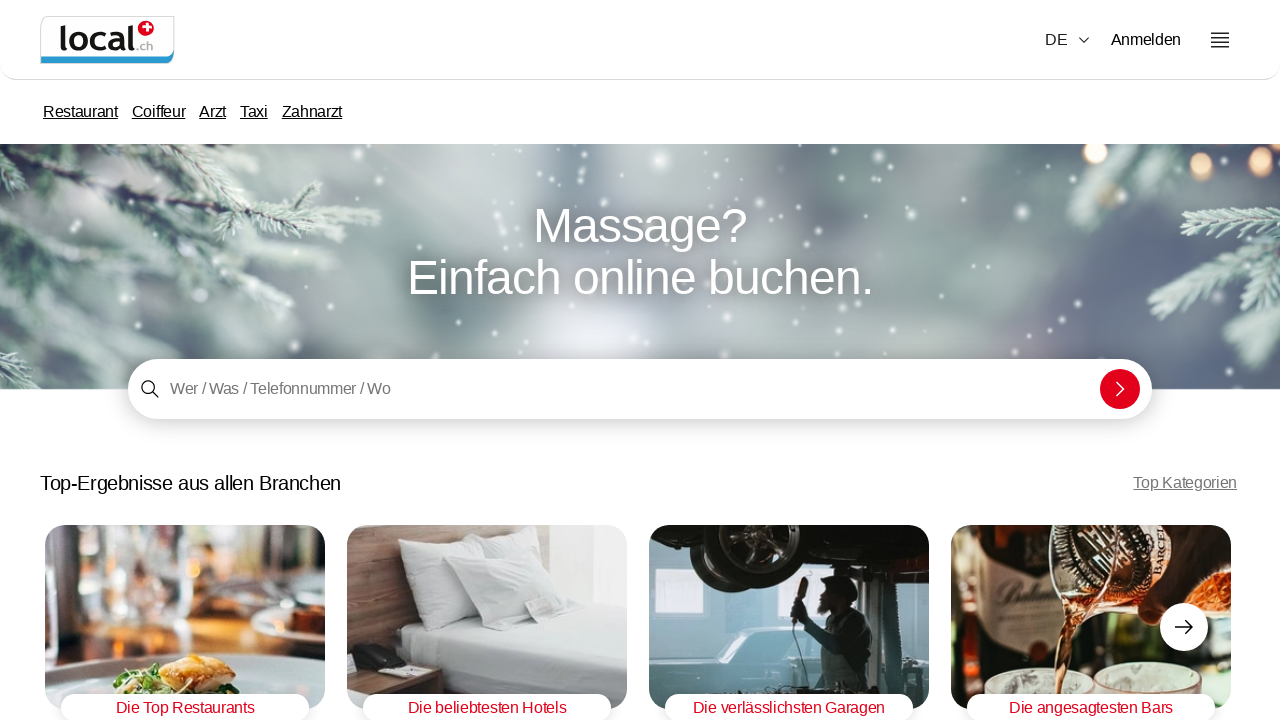

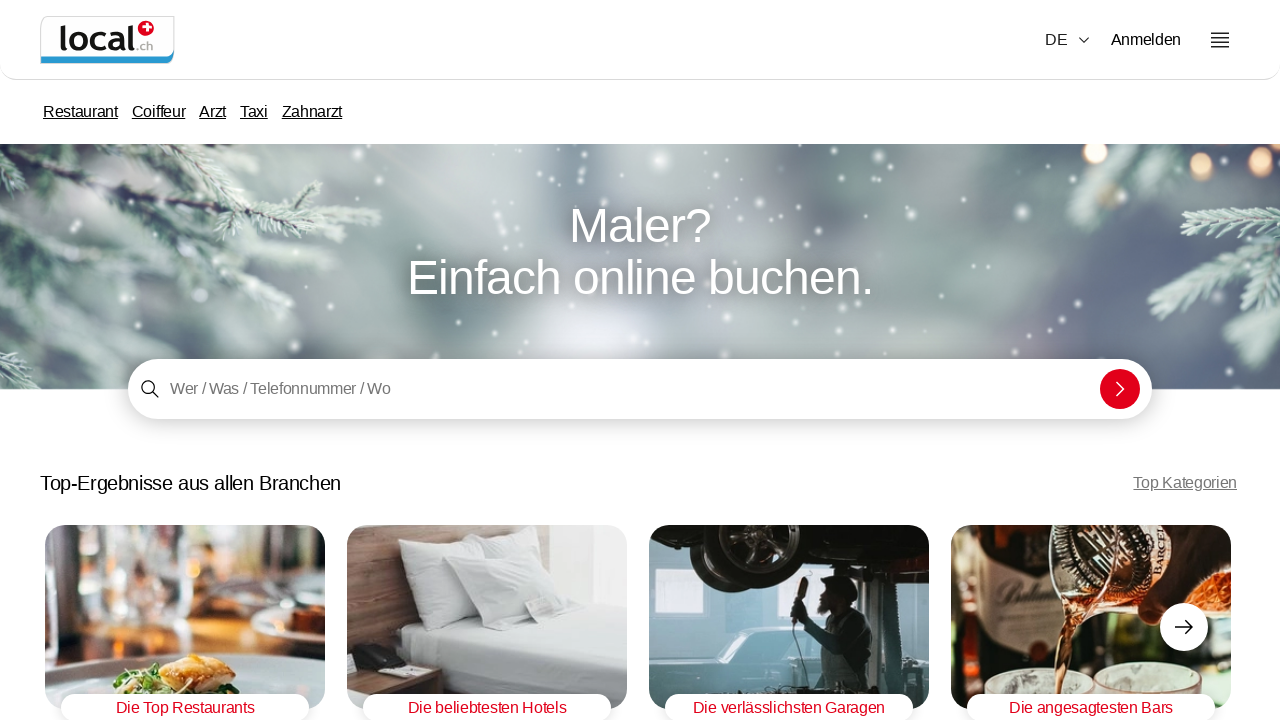